Navigates to the 163.com (NetEase) homepage and waits for the page to load before closing.

Starting URL: http://www.163.com

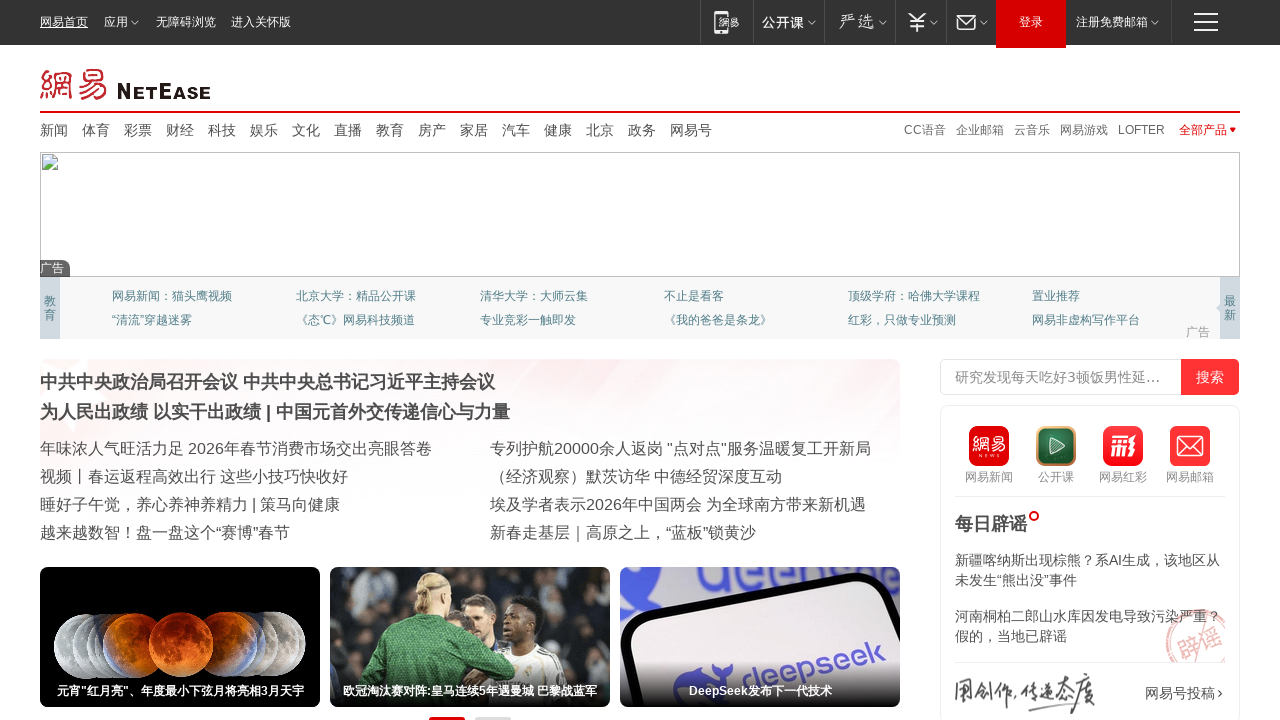

Waited for page to reach networkidle state
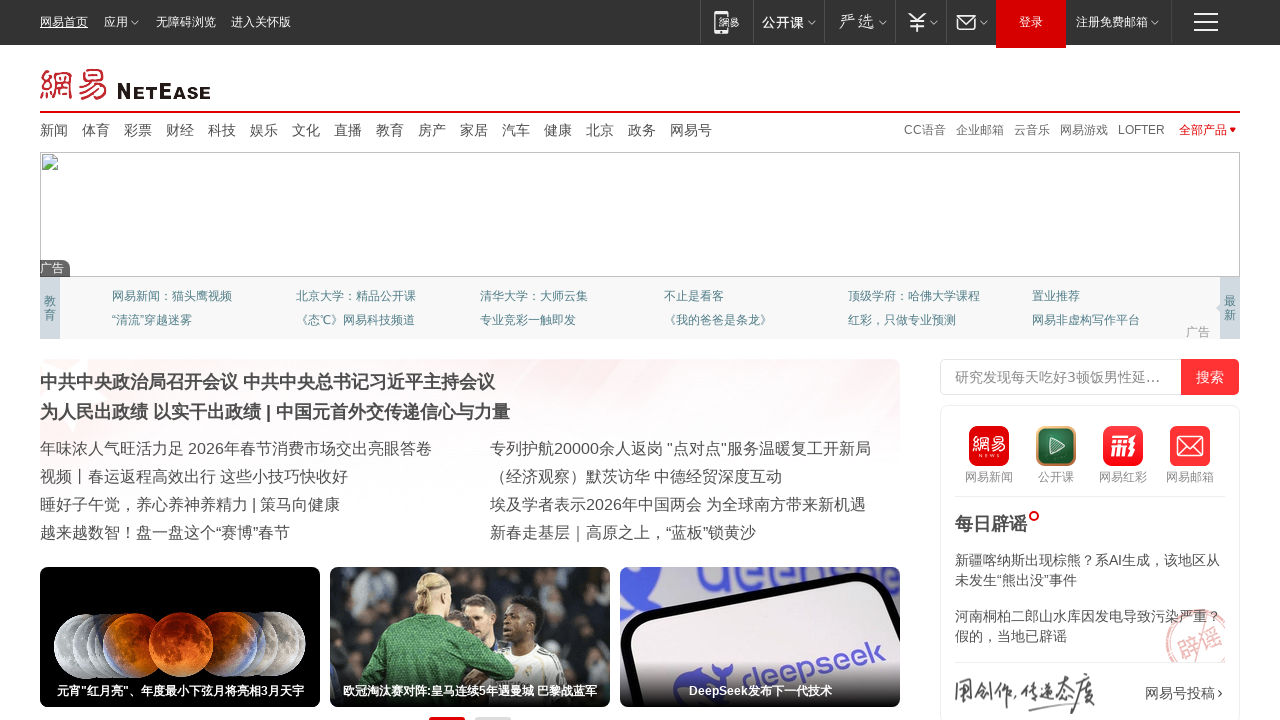

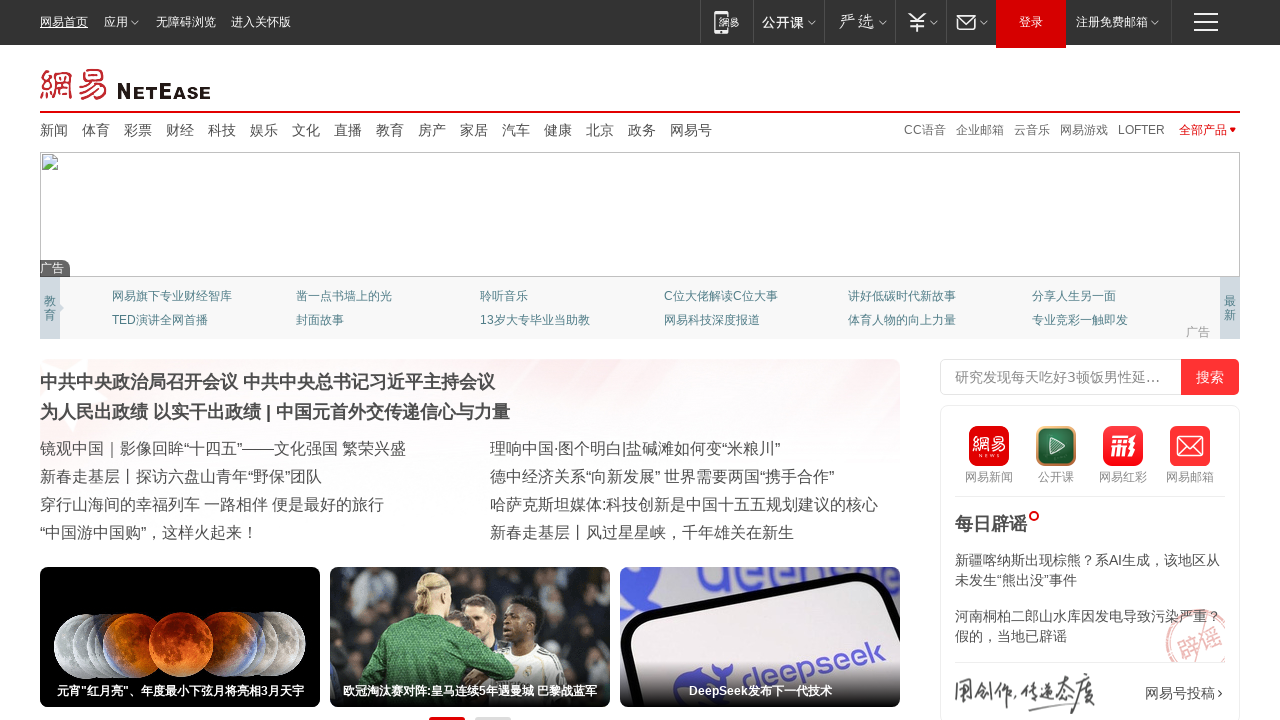